Tests drag and drop using click-and-hold approach by holding the source element, moving to target, and releasing

Starting URL: https://jqueryui.com/droppable/

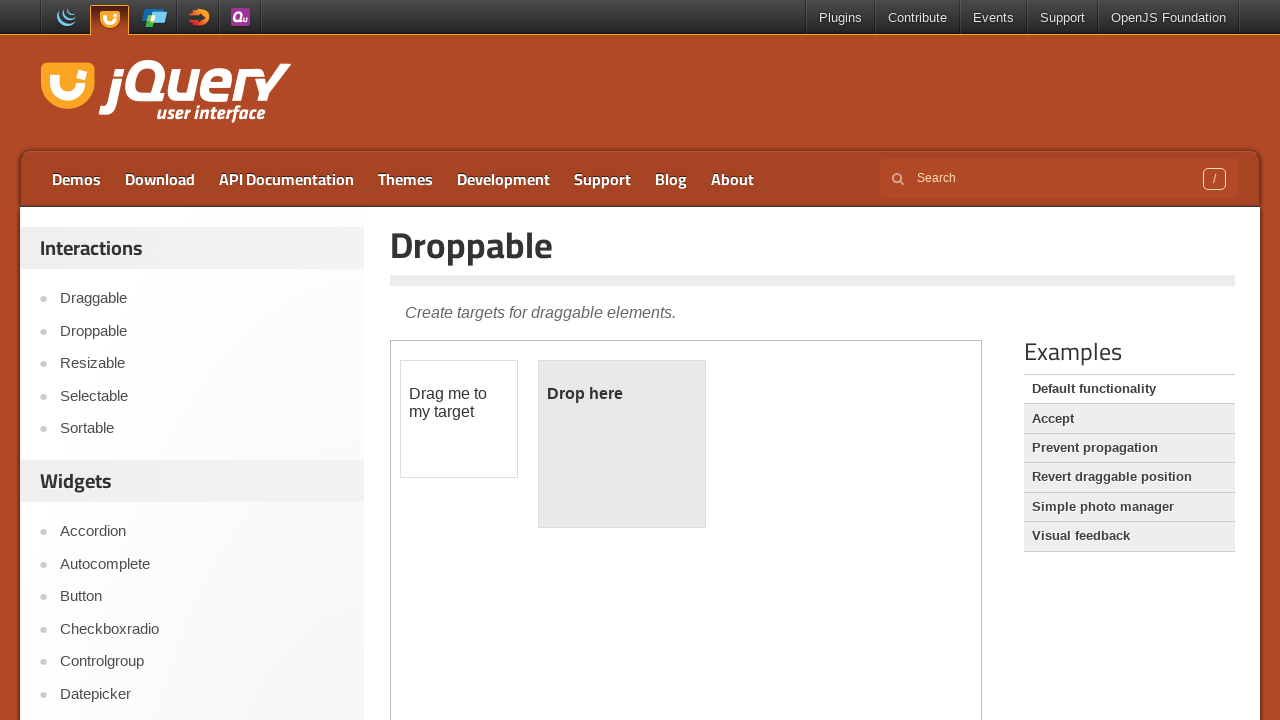

Located the iframe containing draggable elements
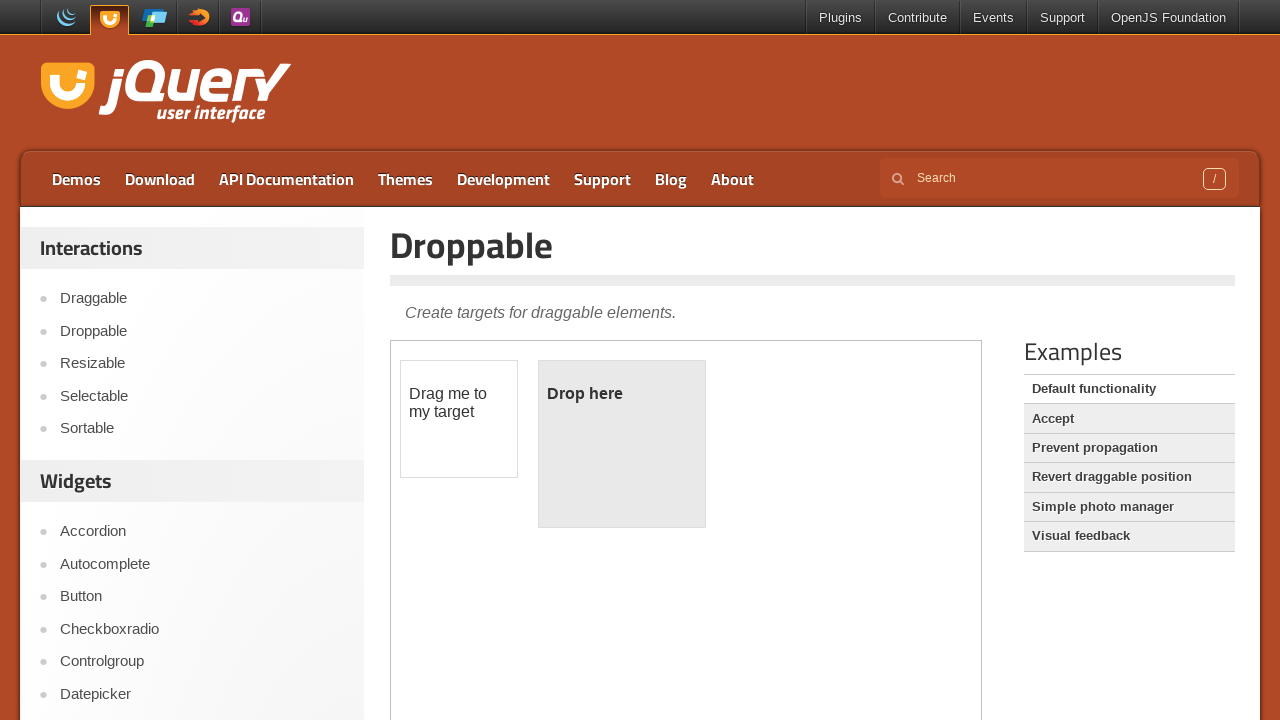

Located the draggable source element (#draggable)
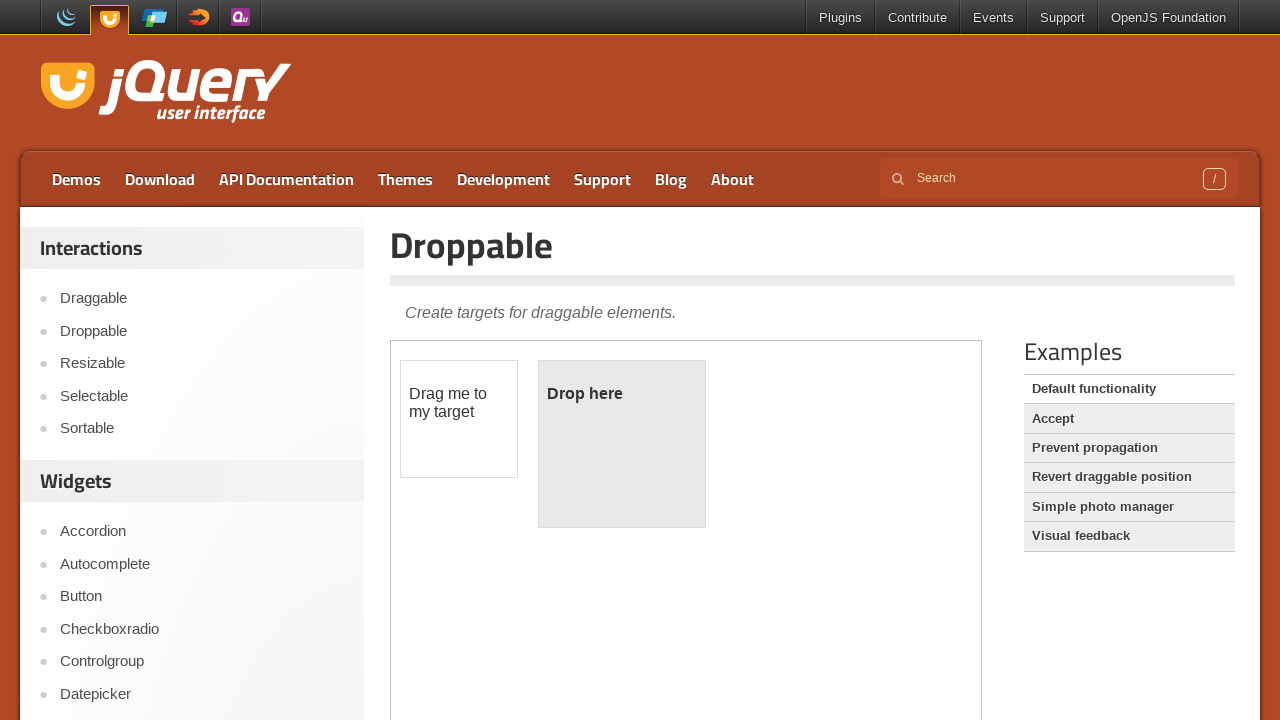

Located the droppable target element (#droppable)
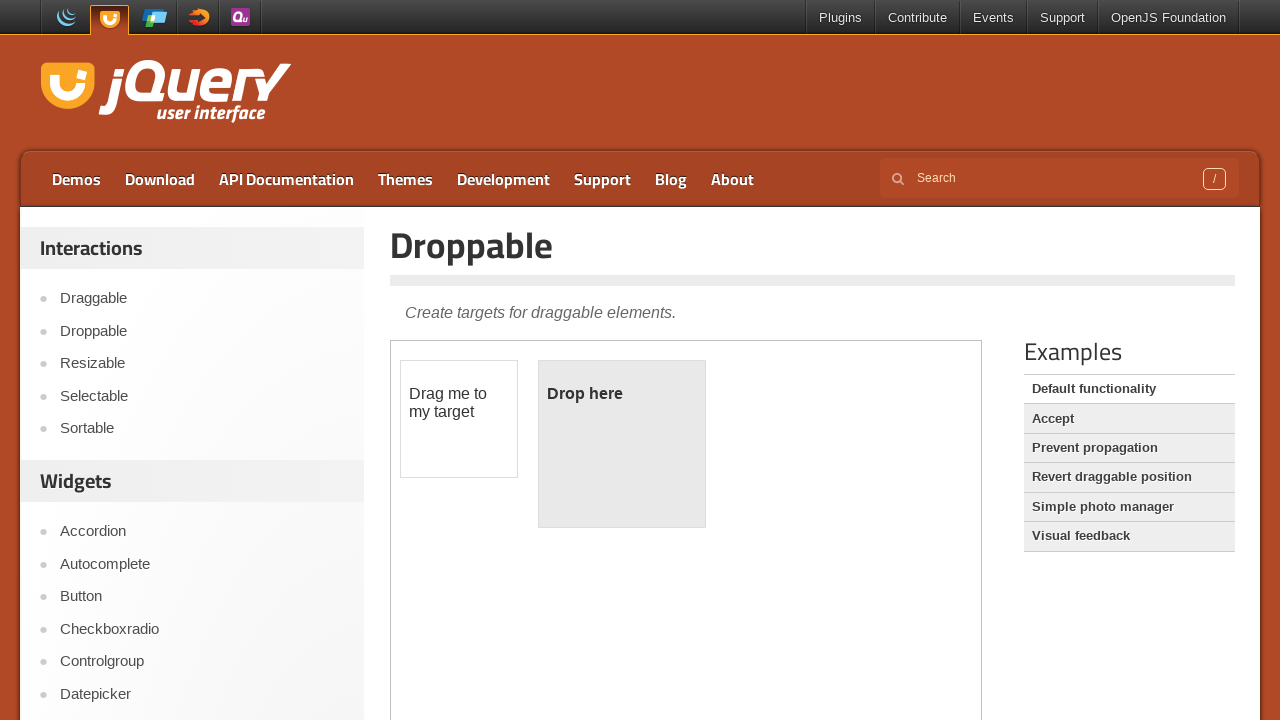

Dragged source element to target element using click-and-hold approach at (622, 444)
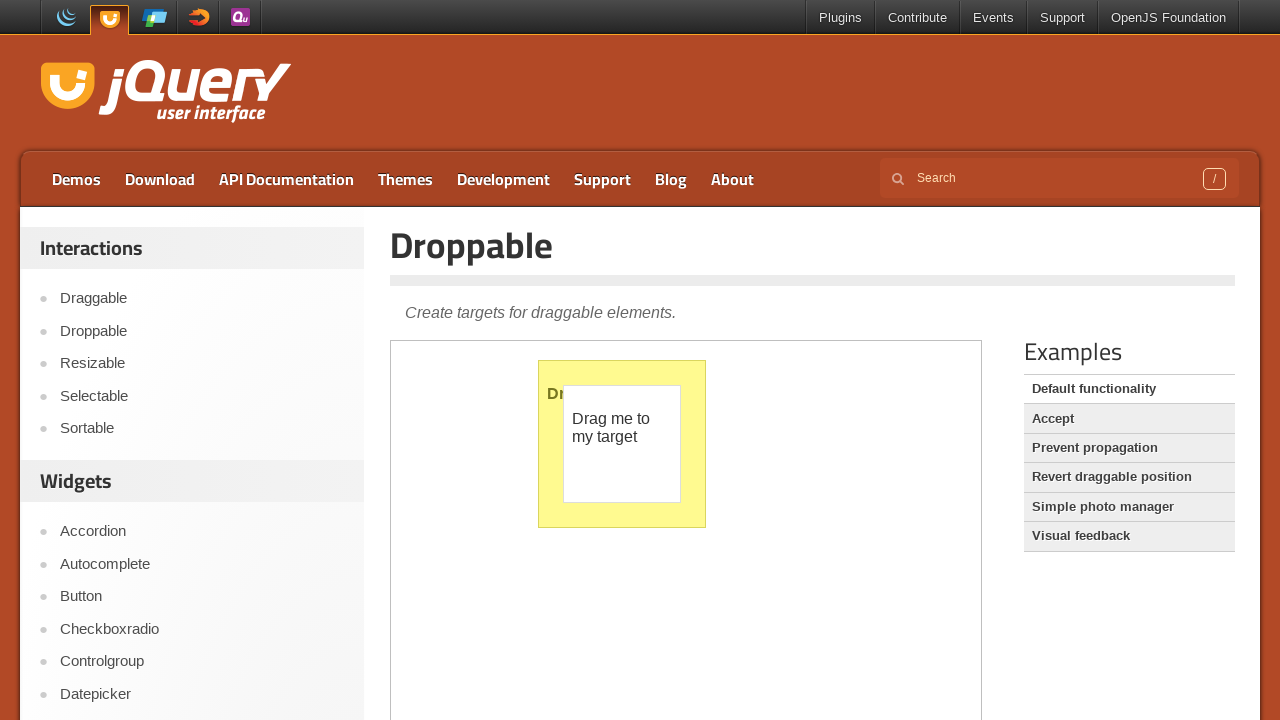

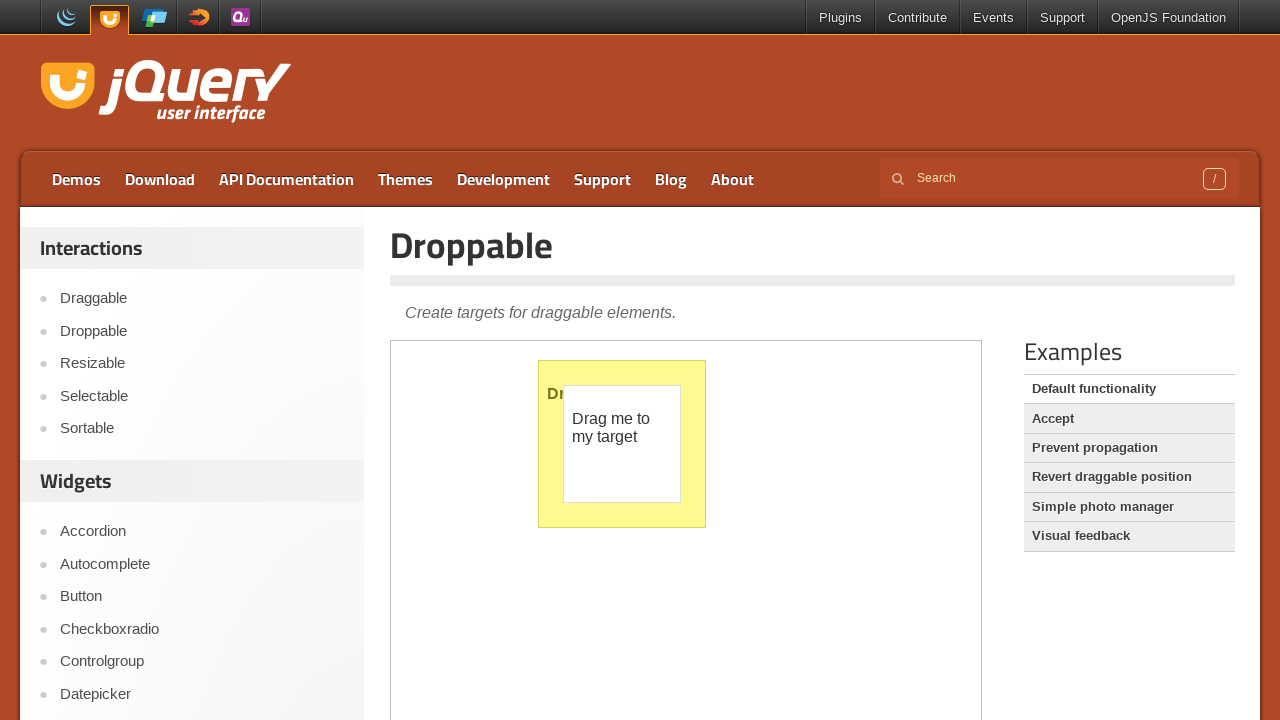